Tests dropdown select functionality by reading two numbers from the page, calculating their sum, selecting the sum value from a dropdown list, and submitting the form.

Starting URL: https://suninjuly.github.io/selects1.html

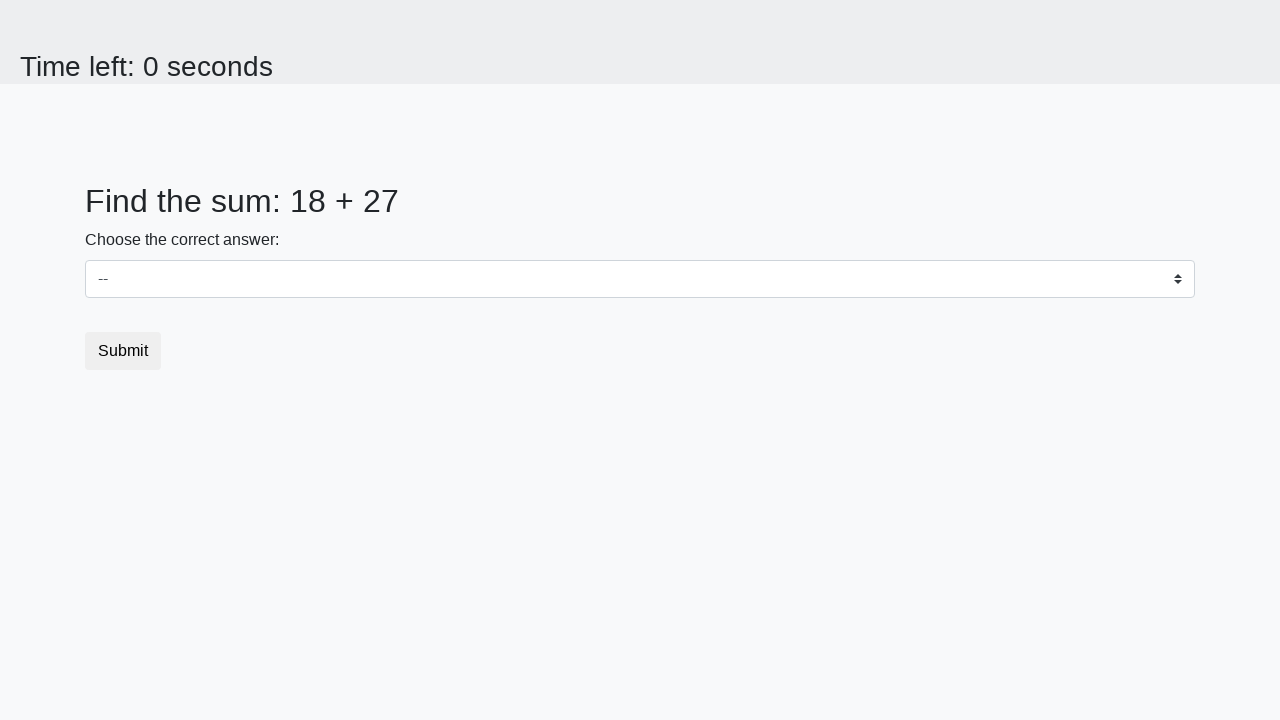

Navigated to dropdown select test page
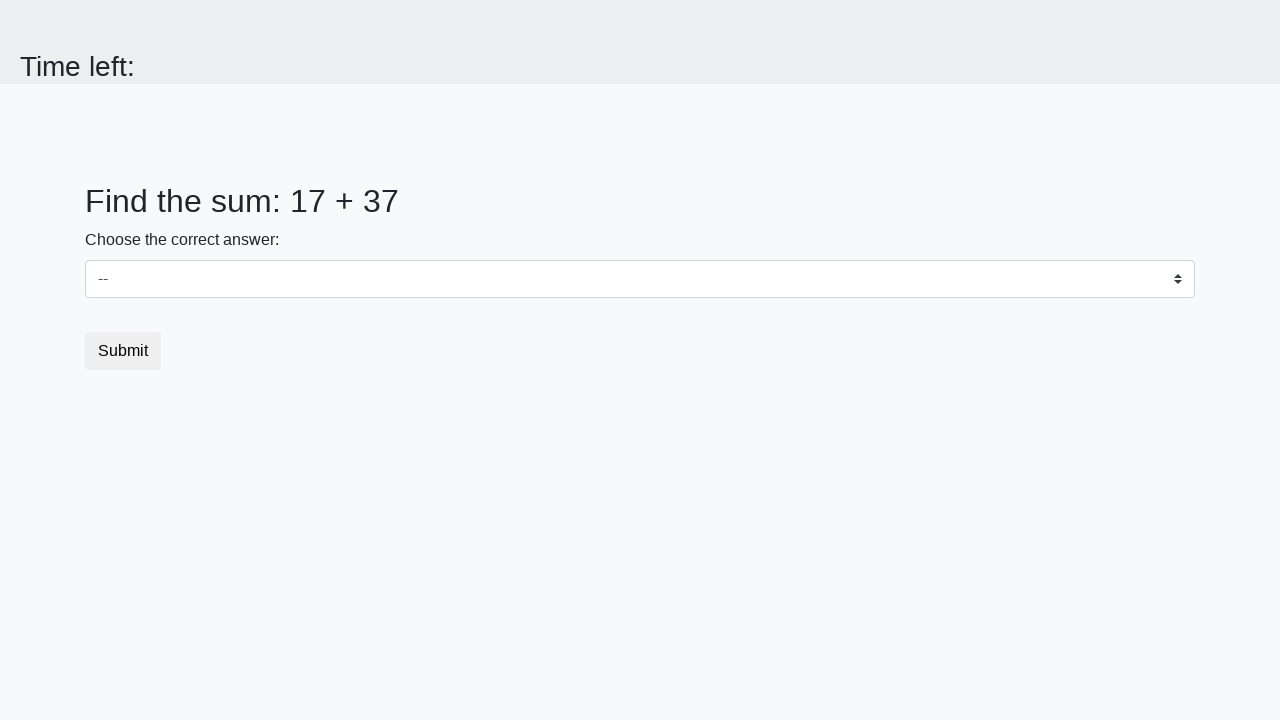

Retrieved first number from page
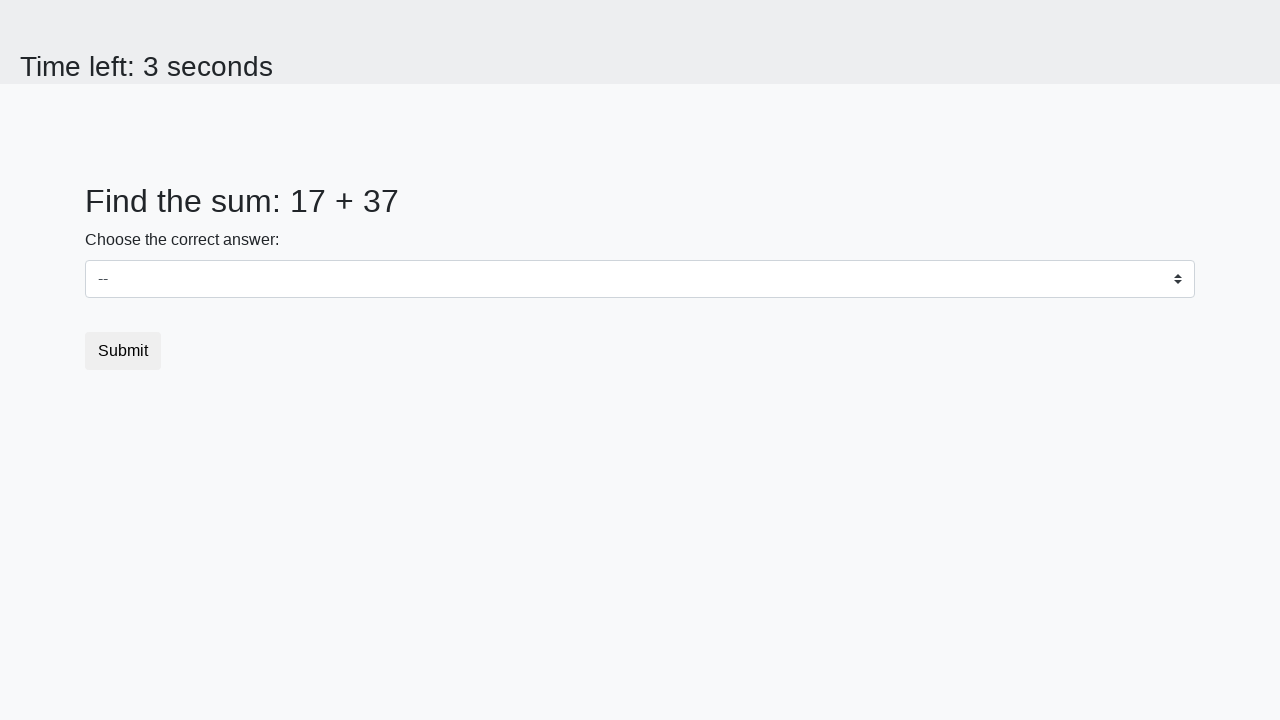

Retrieved second number from page
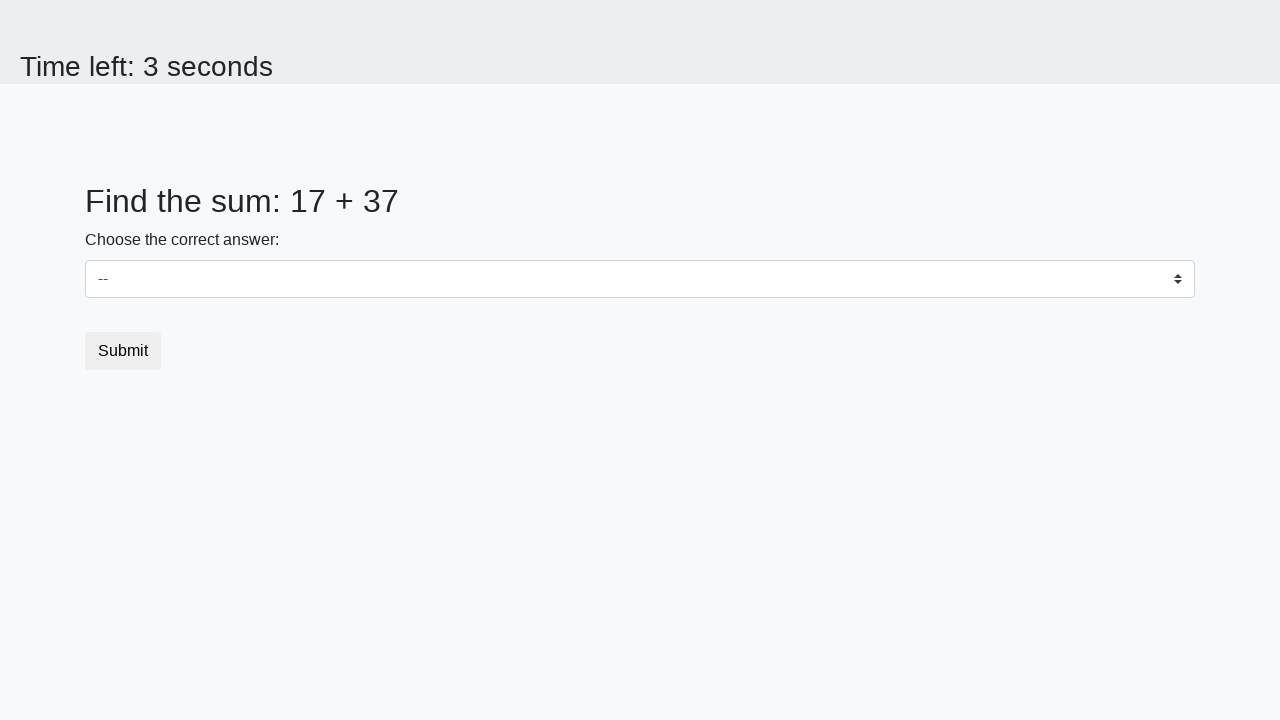

Calculated sum: 17 + 37 = 54
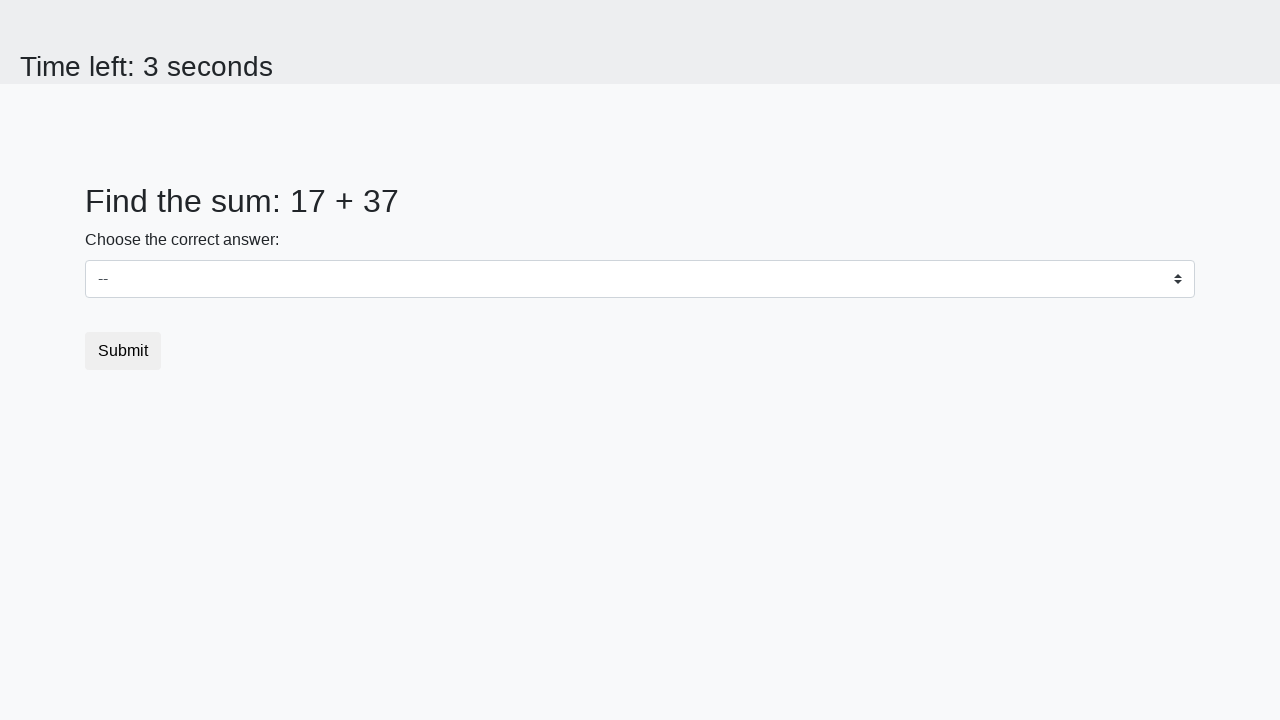

Selected value 54 from dropdown on select
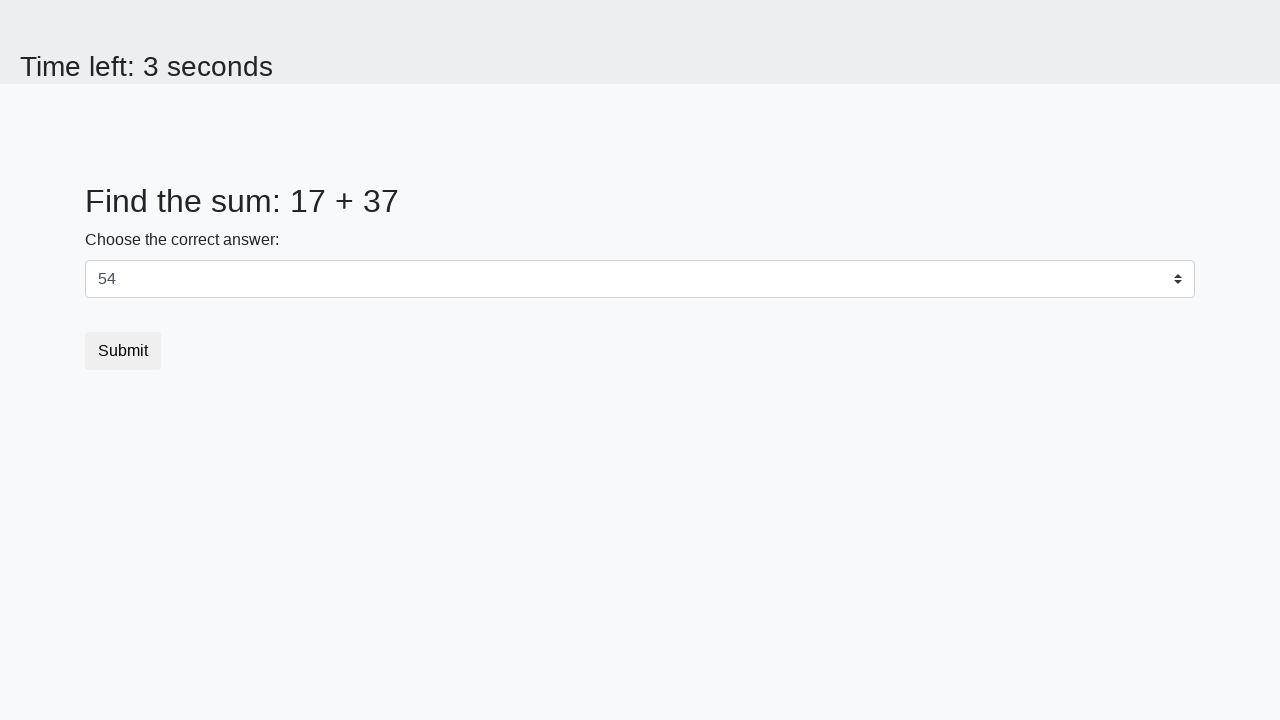

Clicked Submit button to submit form at (123, 351) on button
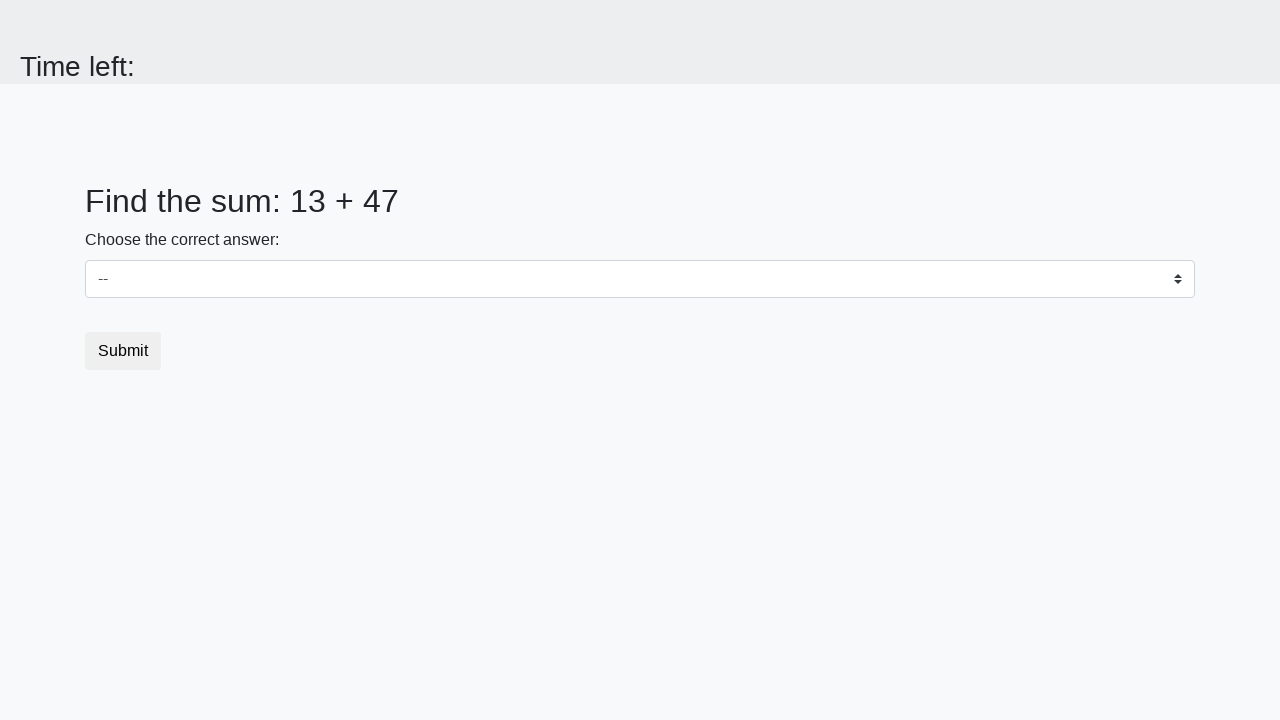

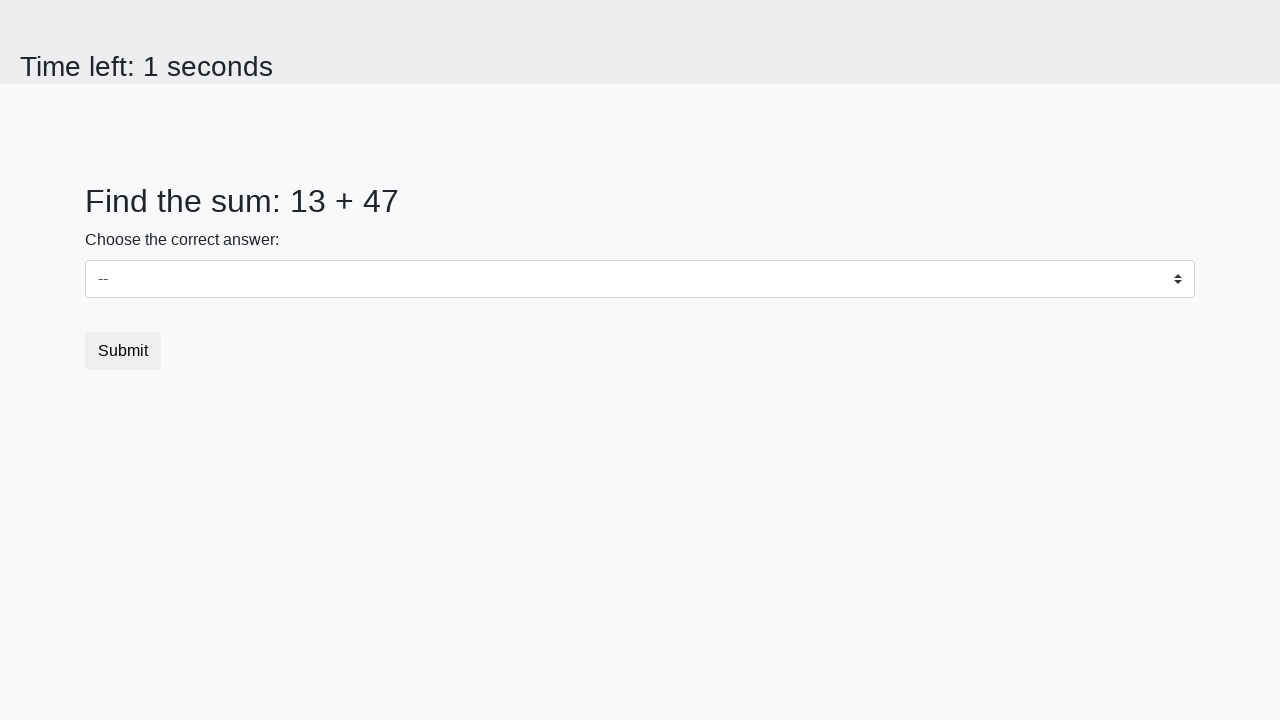